Tests nested frames functionality by navigating to the Nested Frames page and verifying the text content within different frames (BOTTOM, LEFT, and RIGHT frames).

Starting URL: https://the-internet.herokuapp.com/

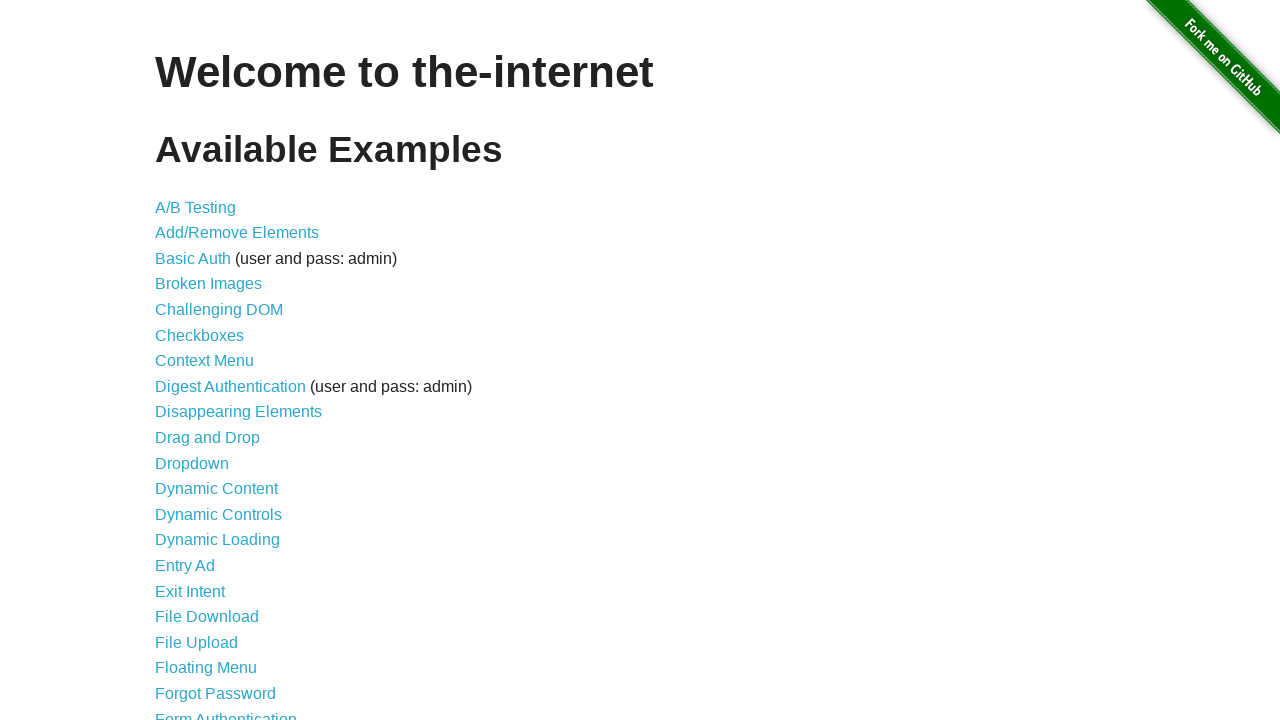

Clicked on Nested Frames link at (210, 395) on xpath=//a[contains(.,'Nested')]
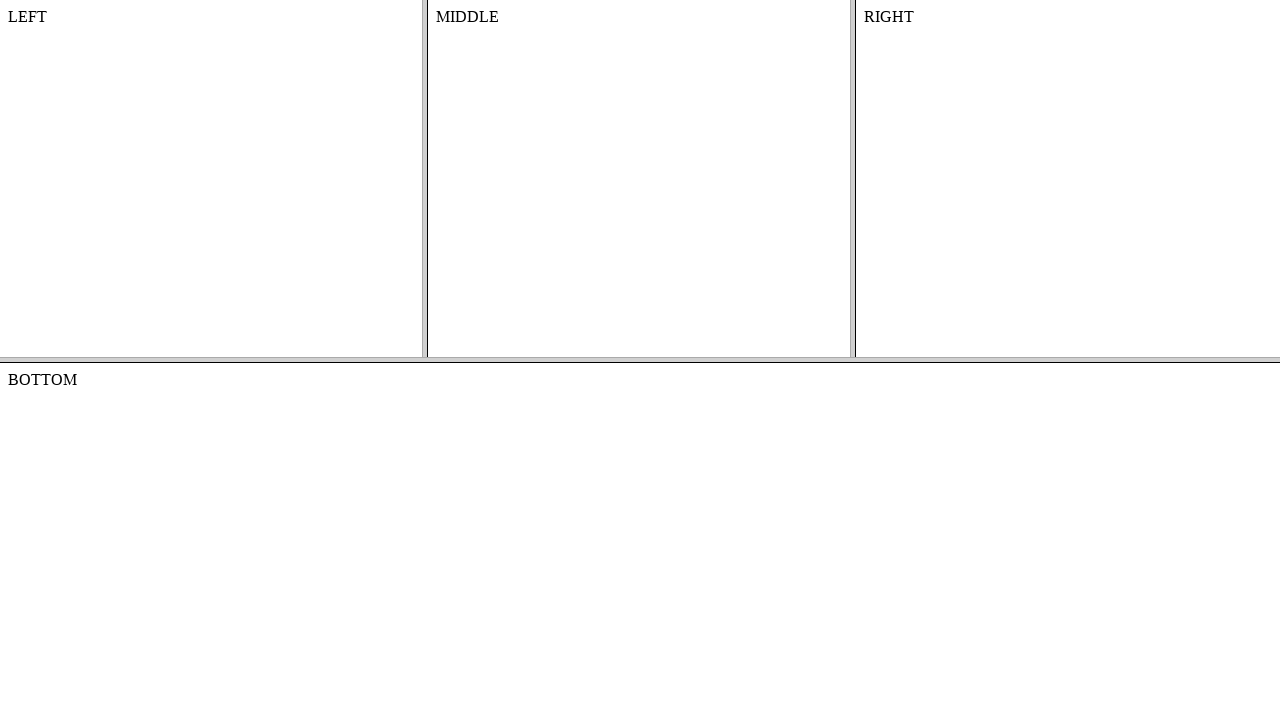

Located bottom frame
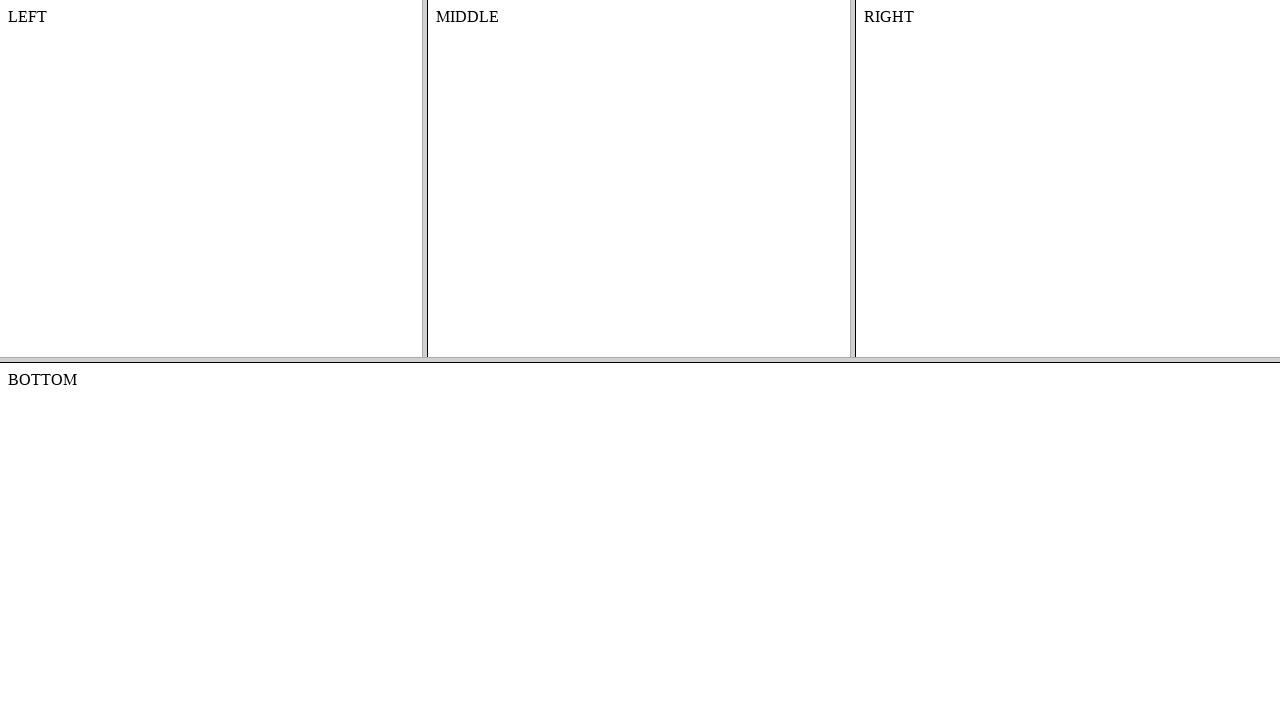

Retrieved text content from bottom frame
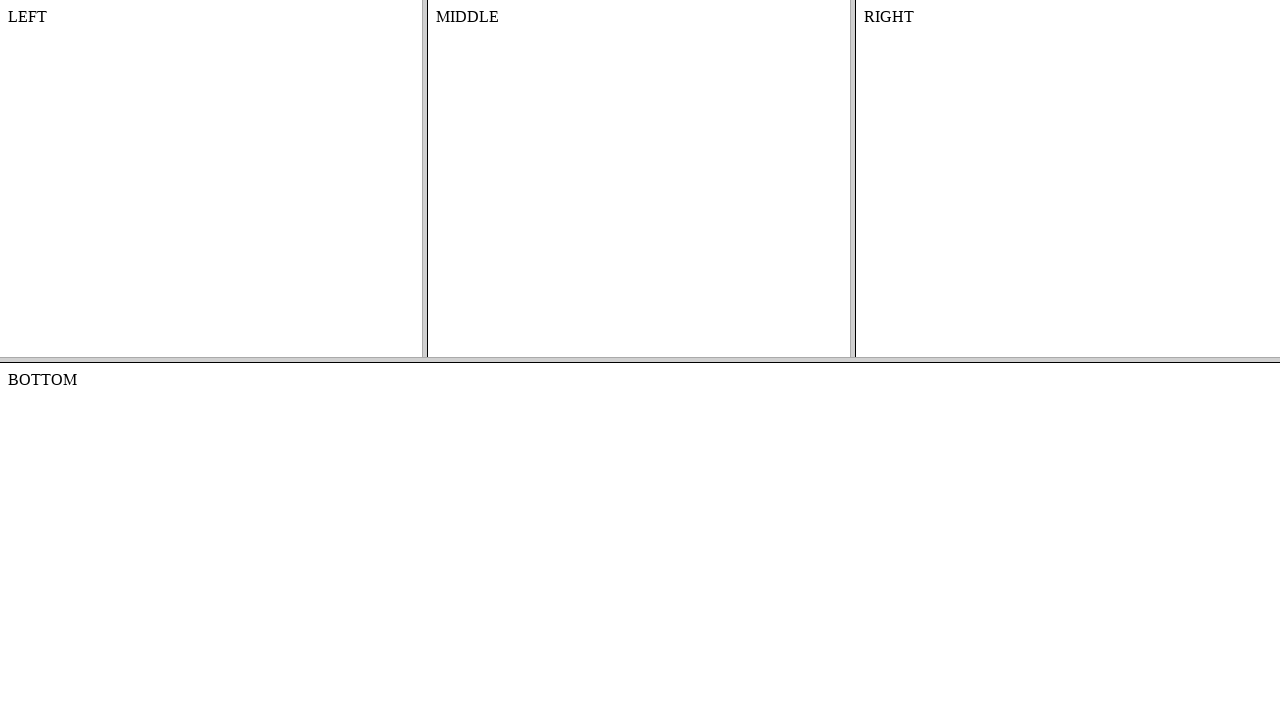

Verified bottom frame contains 'BOTTOM'
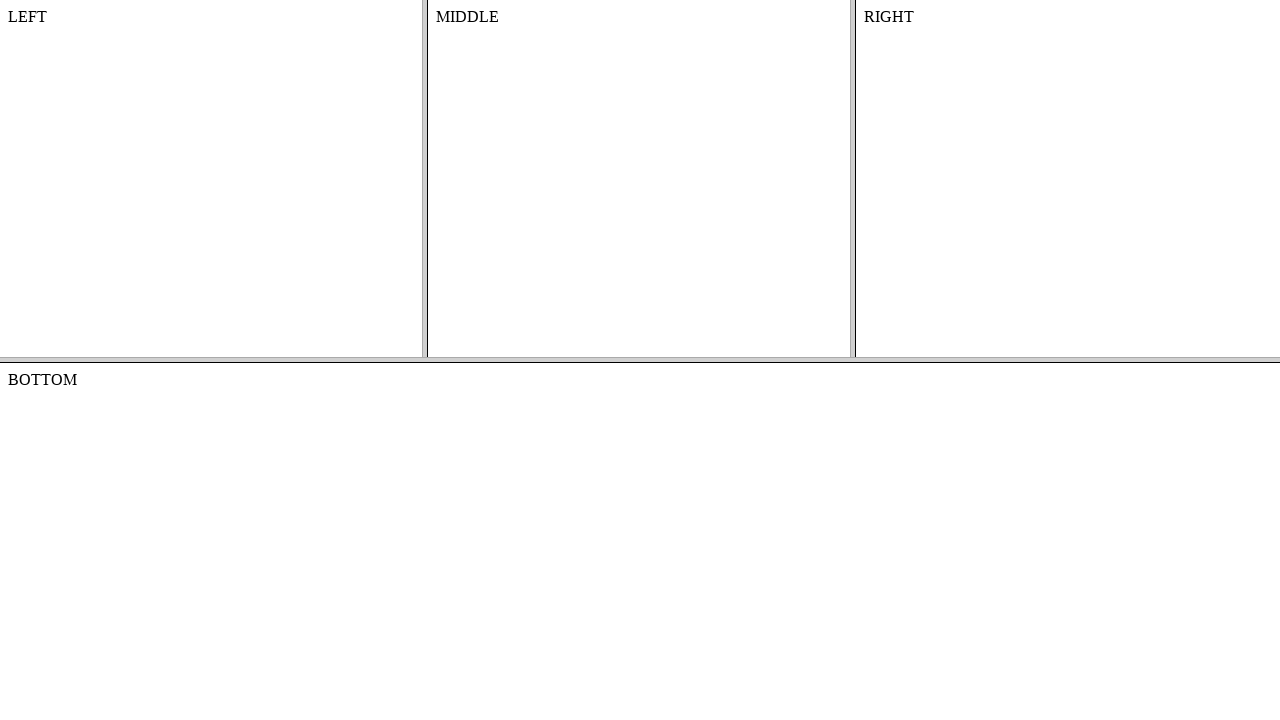

Located top frame
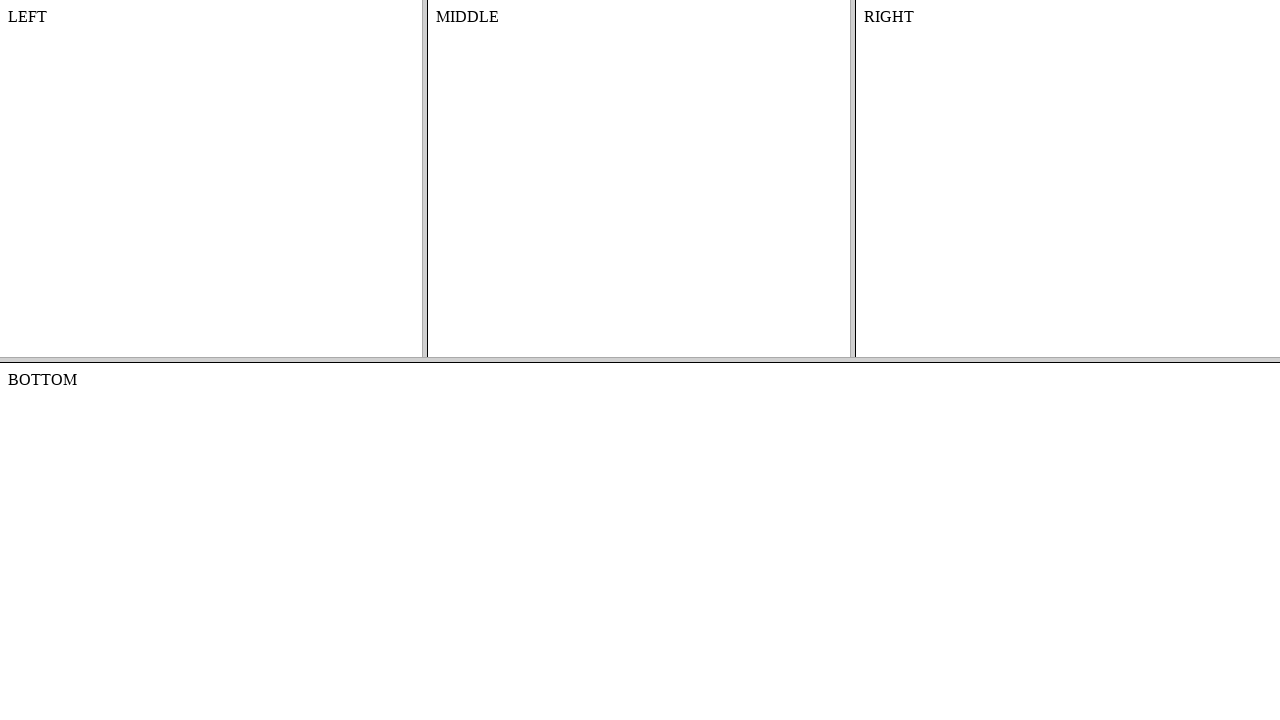

Located left frame within top frame
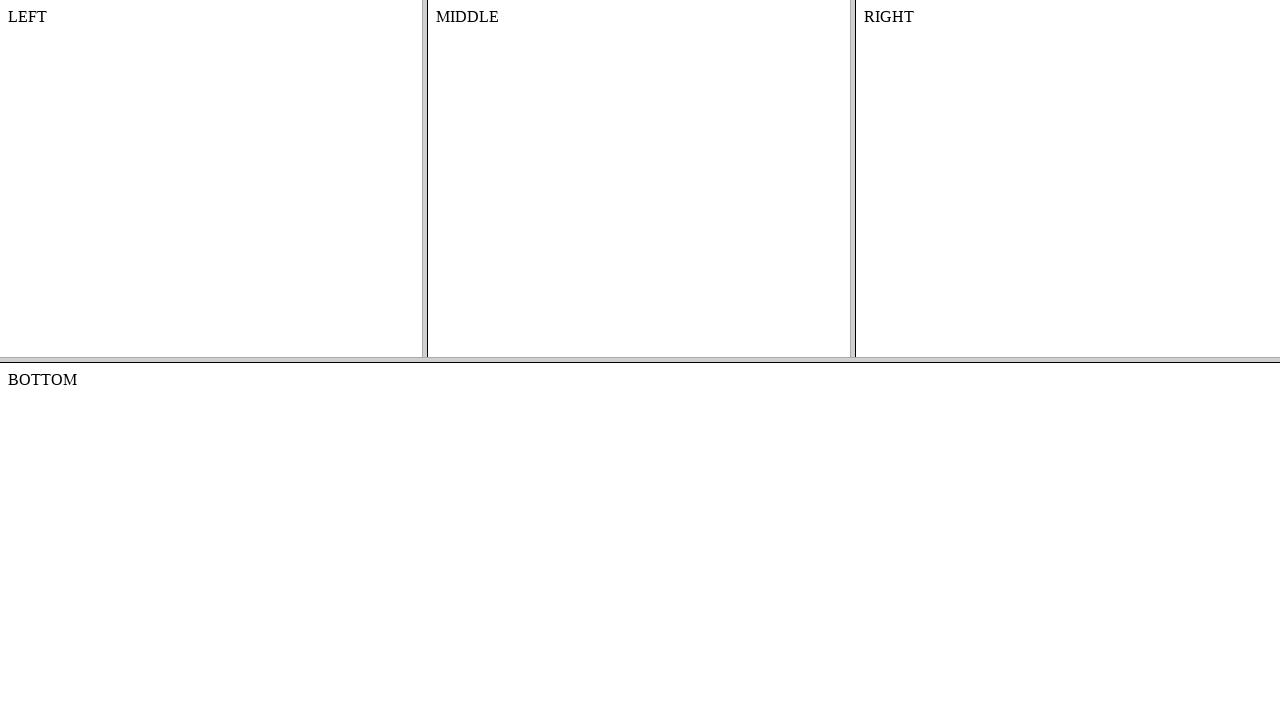

Retrieved text content from left frame
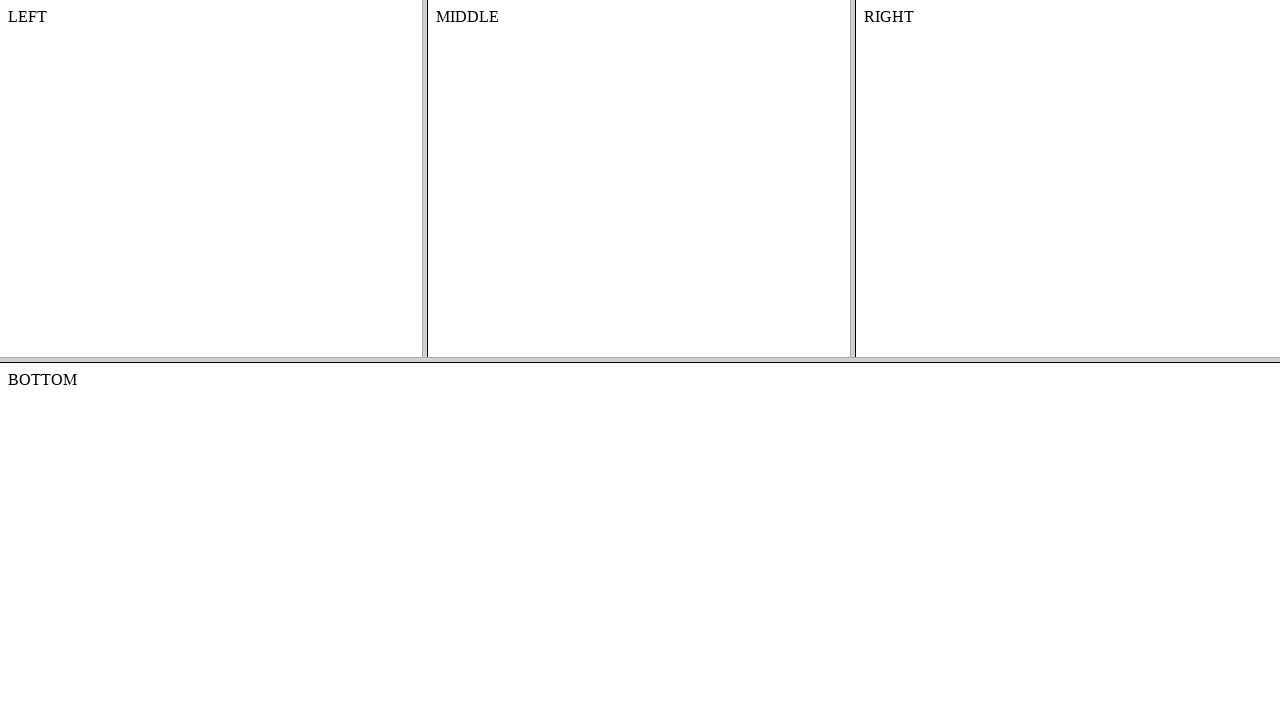

Printed left frame text: 
    LEFT
    


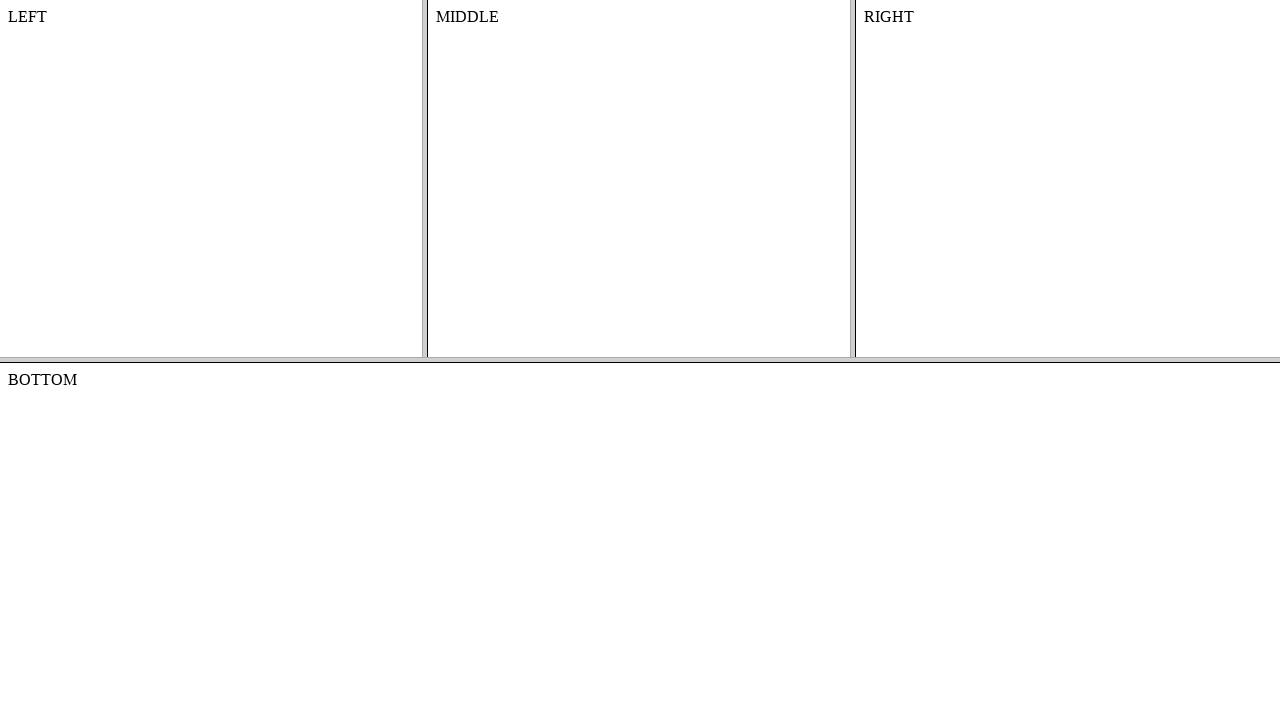

Located right frame within top frame
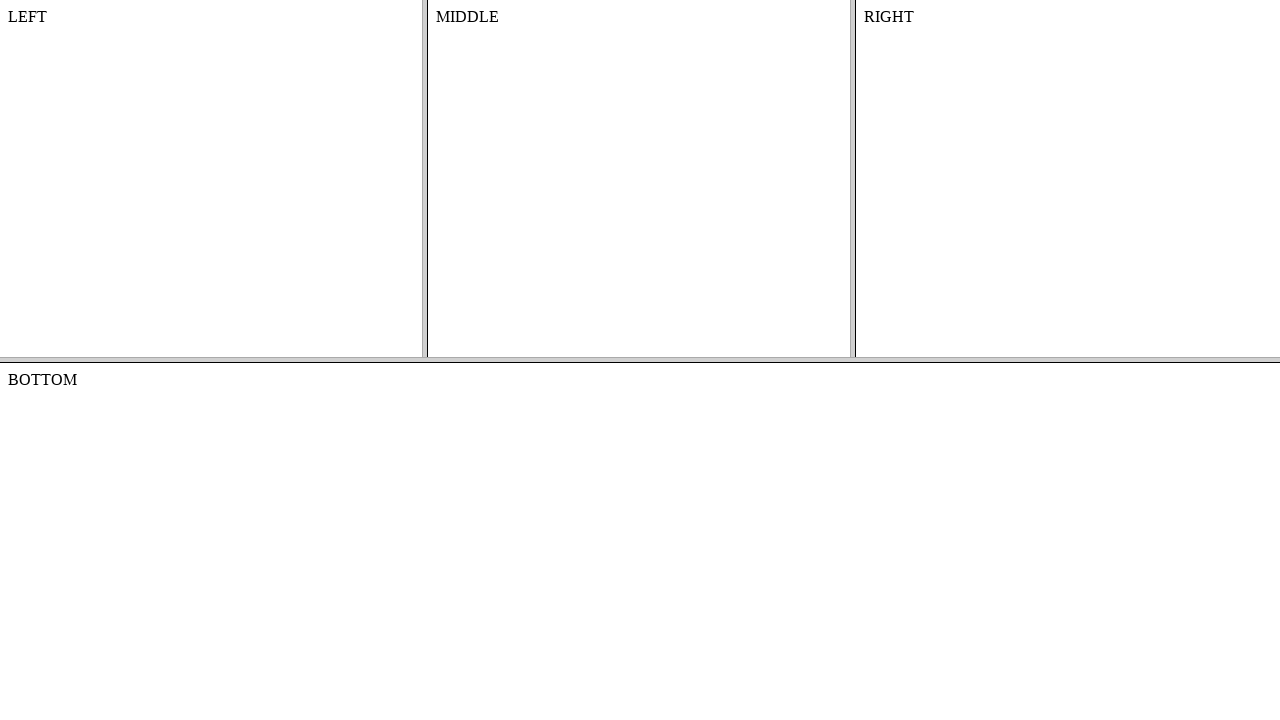

Retrieved text content from right frame
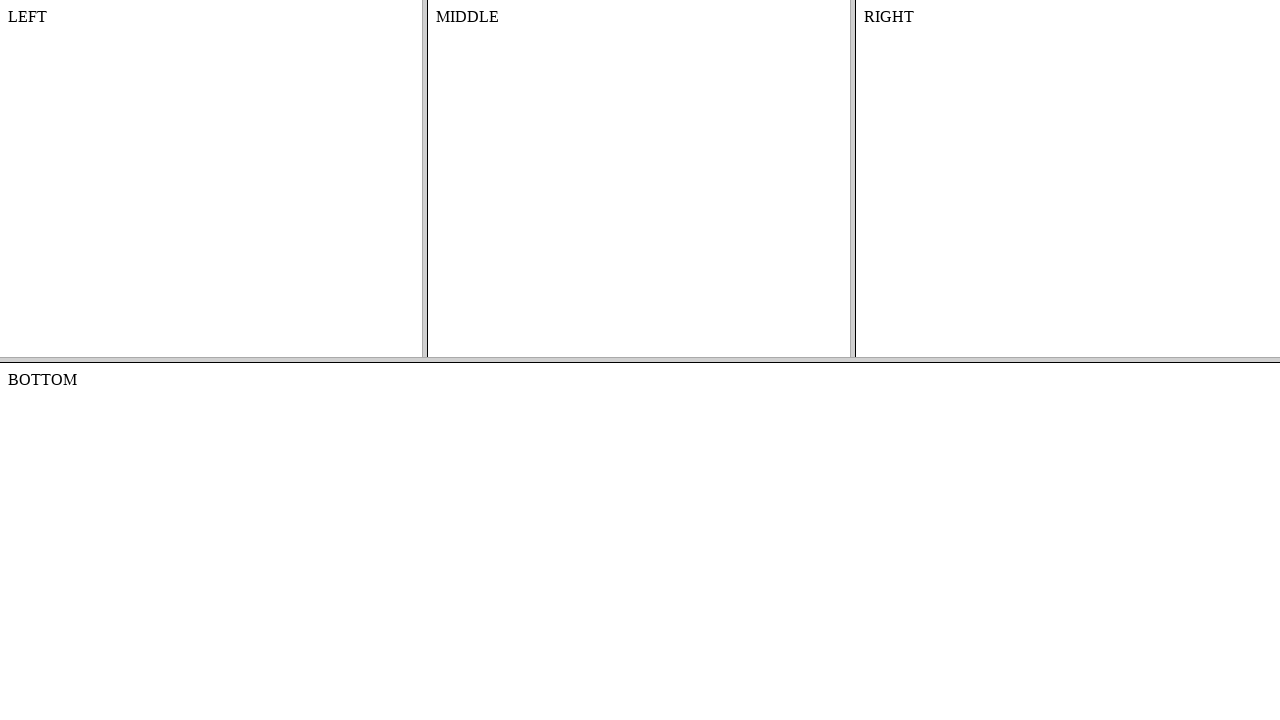

Printed right frame text: 
    RIGHT
    


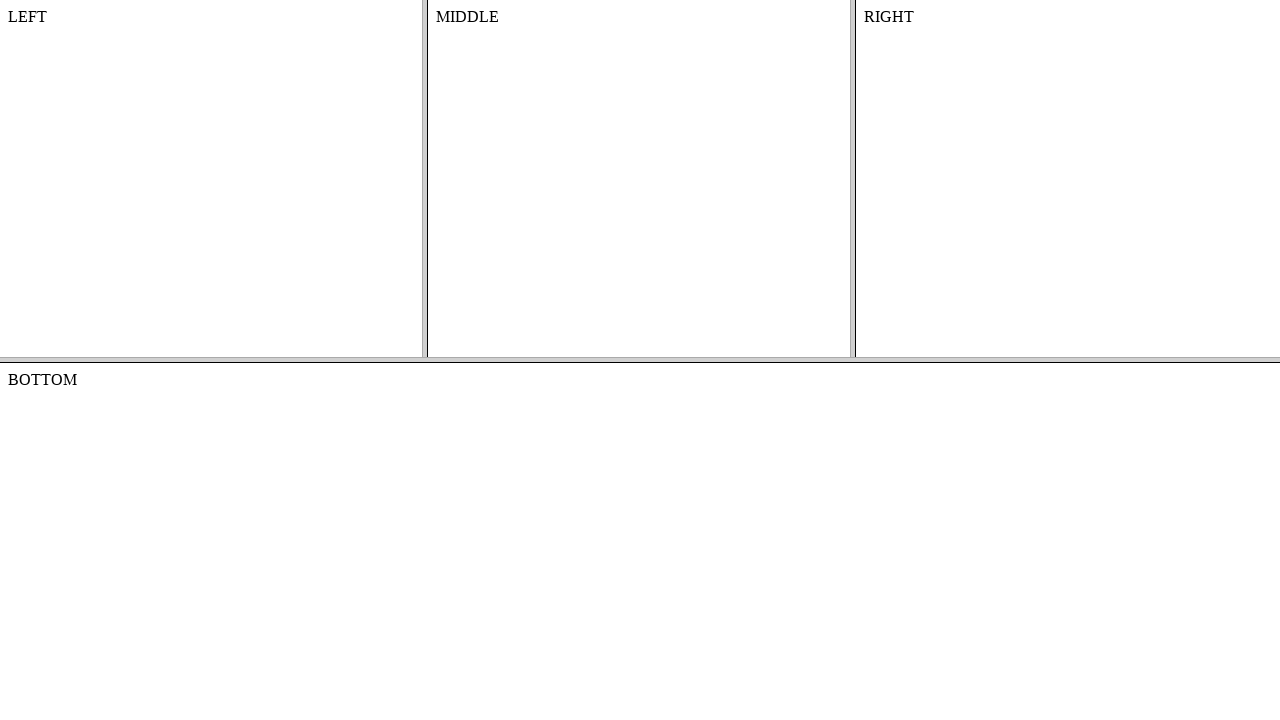

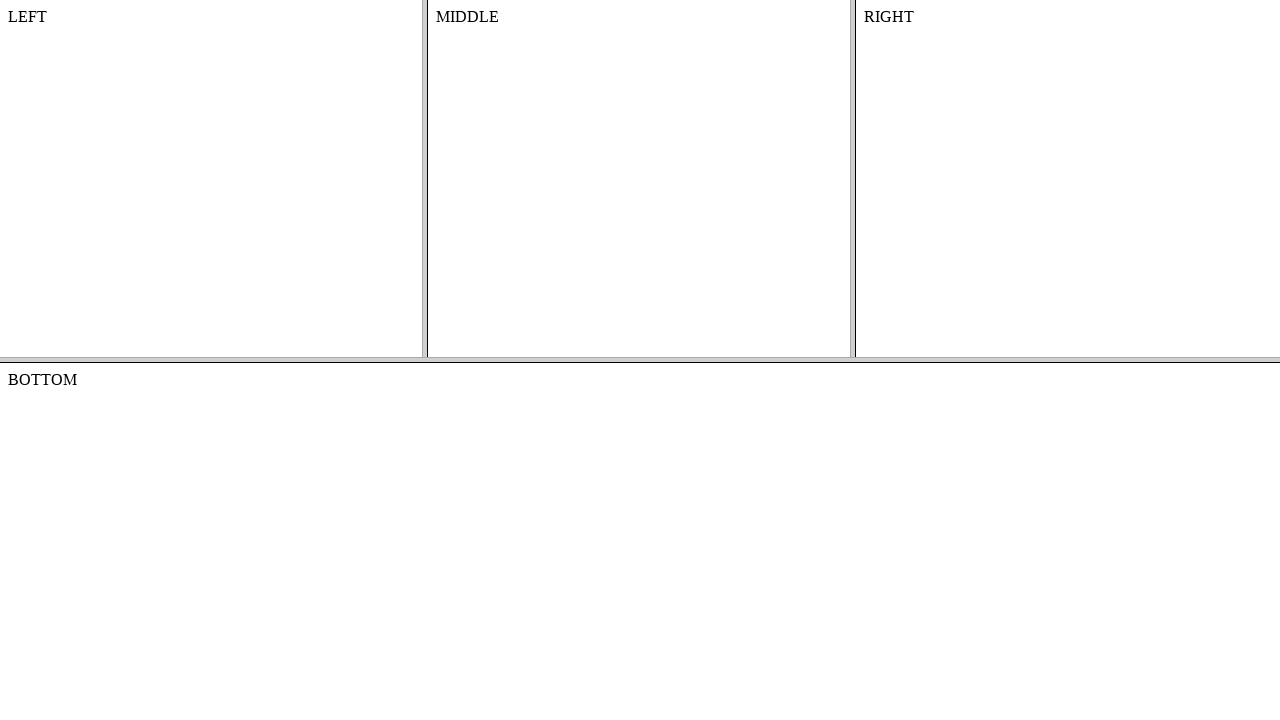